Tests JavaScript alert handling by clicking a timer alert button, waiting for the alert to appear, accepting it, and repeating the process multiple times to verify alert interactions work correctly.

Starting URL: https://demoqa.com/alerts

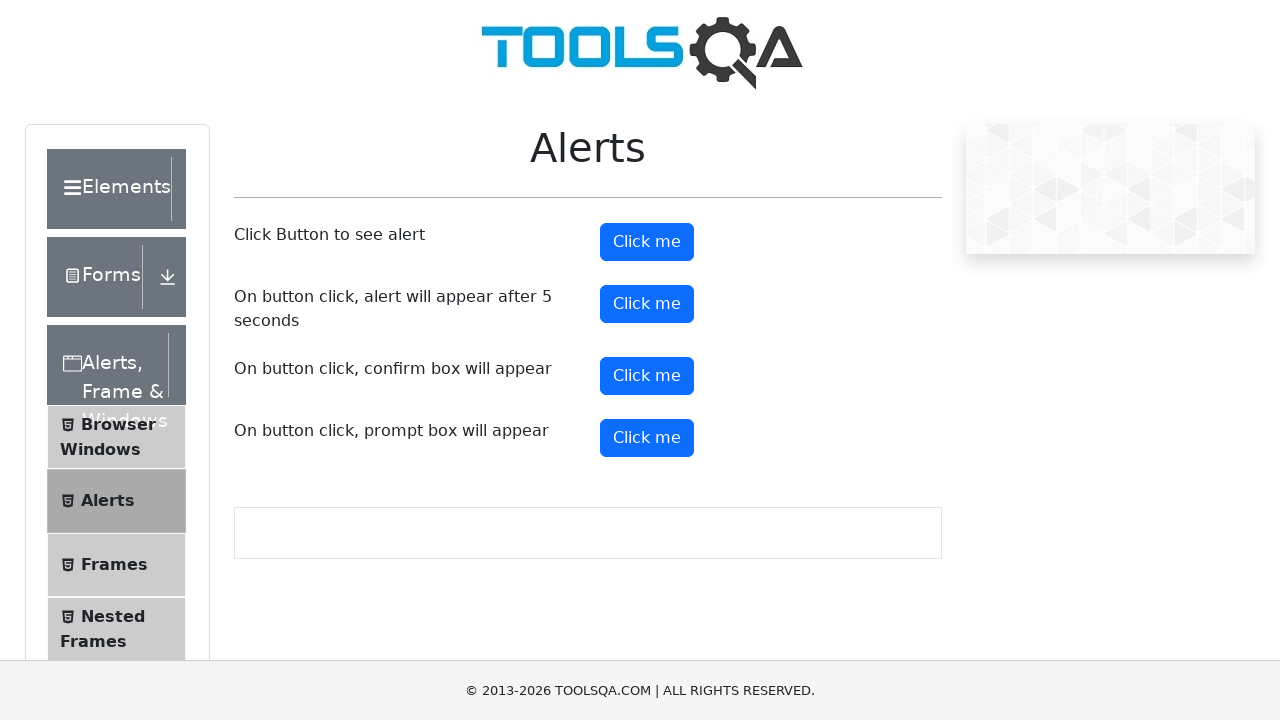

Timer alert button became visible
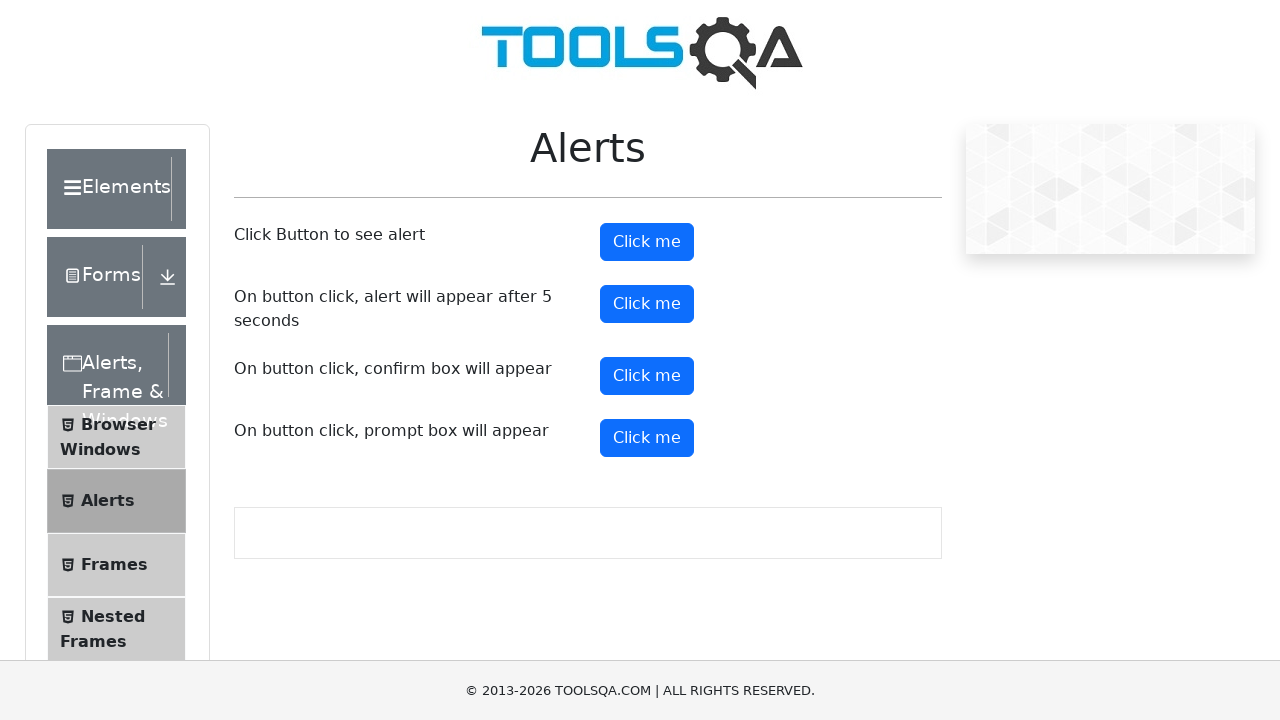

Clicked timer alert button (first time) at (647, 304) on #timerAlertButton
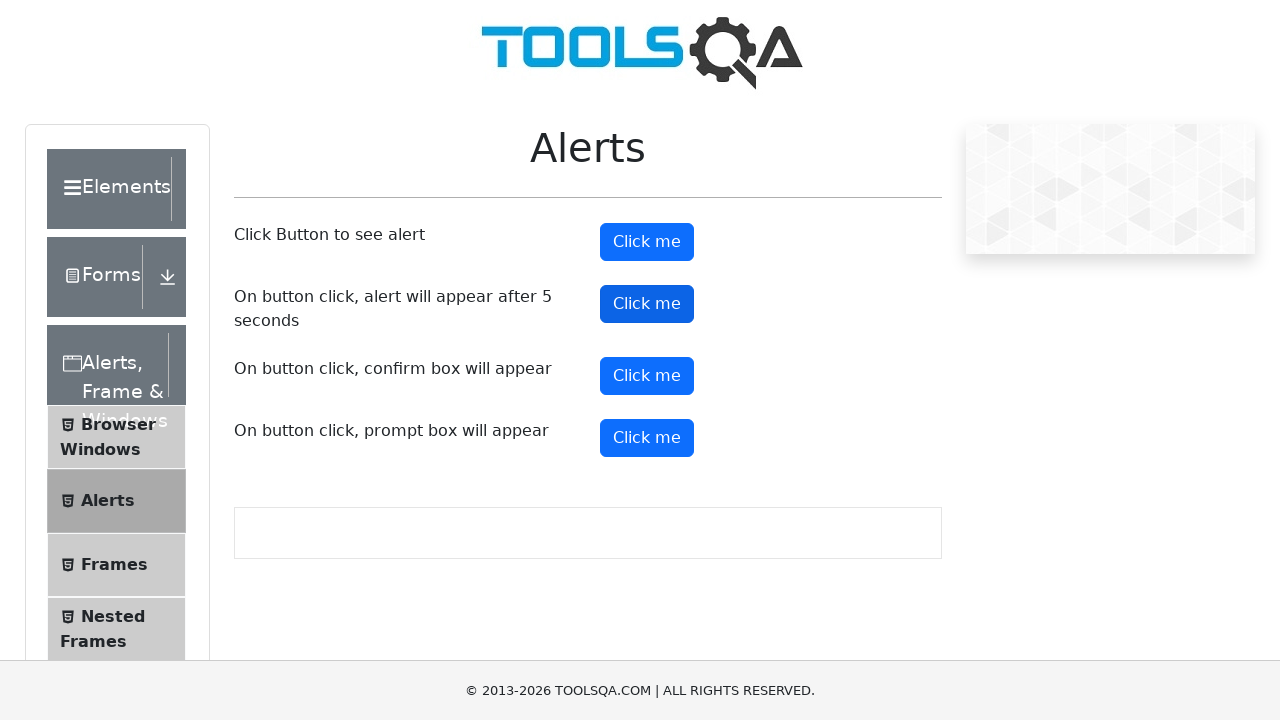

Set up dialog handler to accept first alert
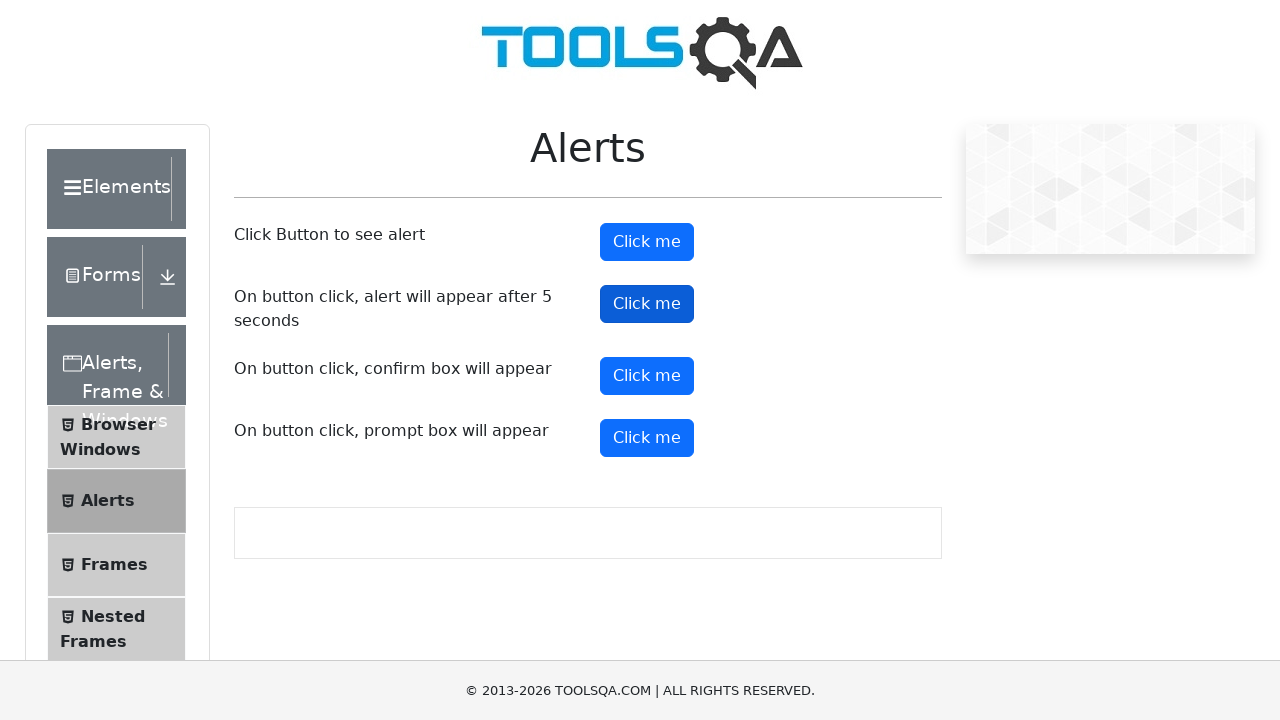

Waited 6 seconds for first timer alert to appear and be accepted
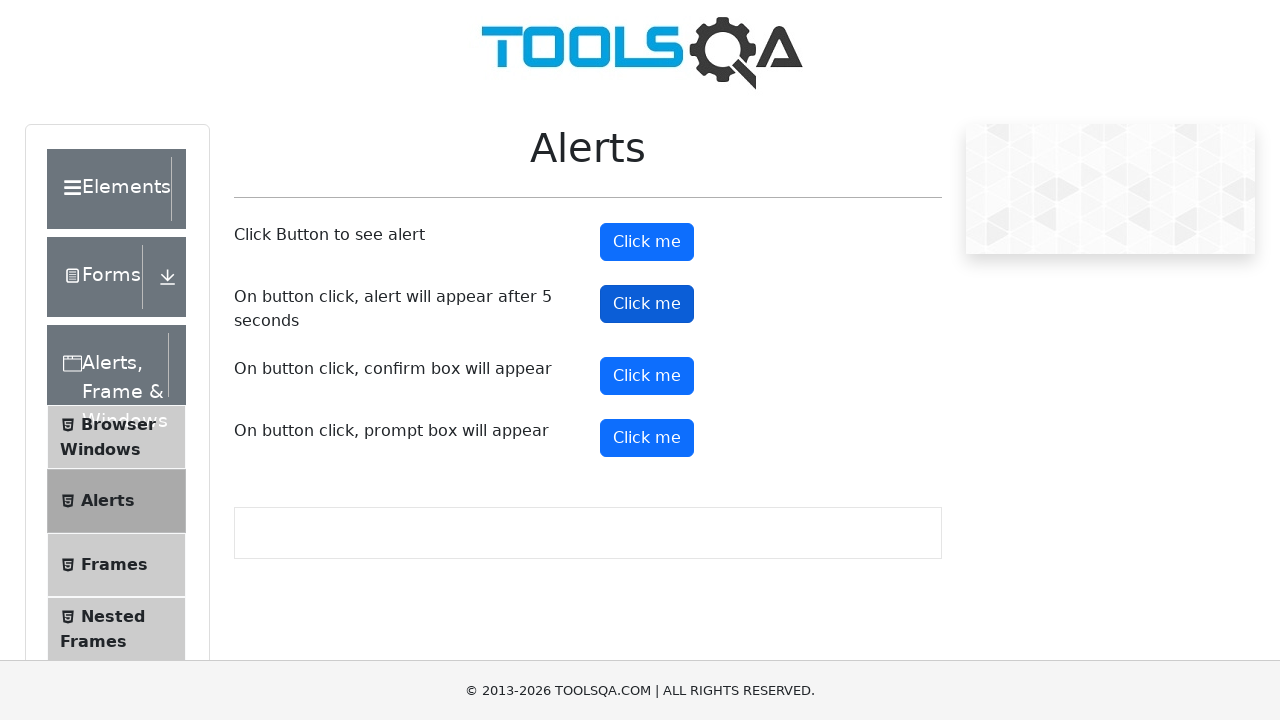

Clicked timer alert button (second time) at (647, 304) on #timerAlertButton
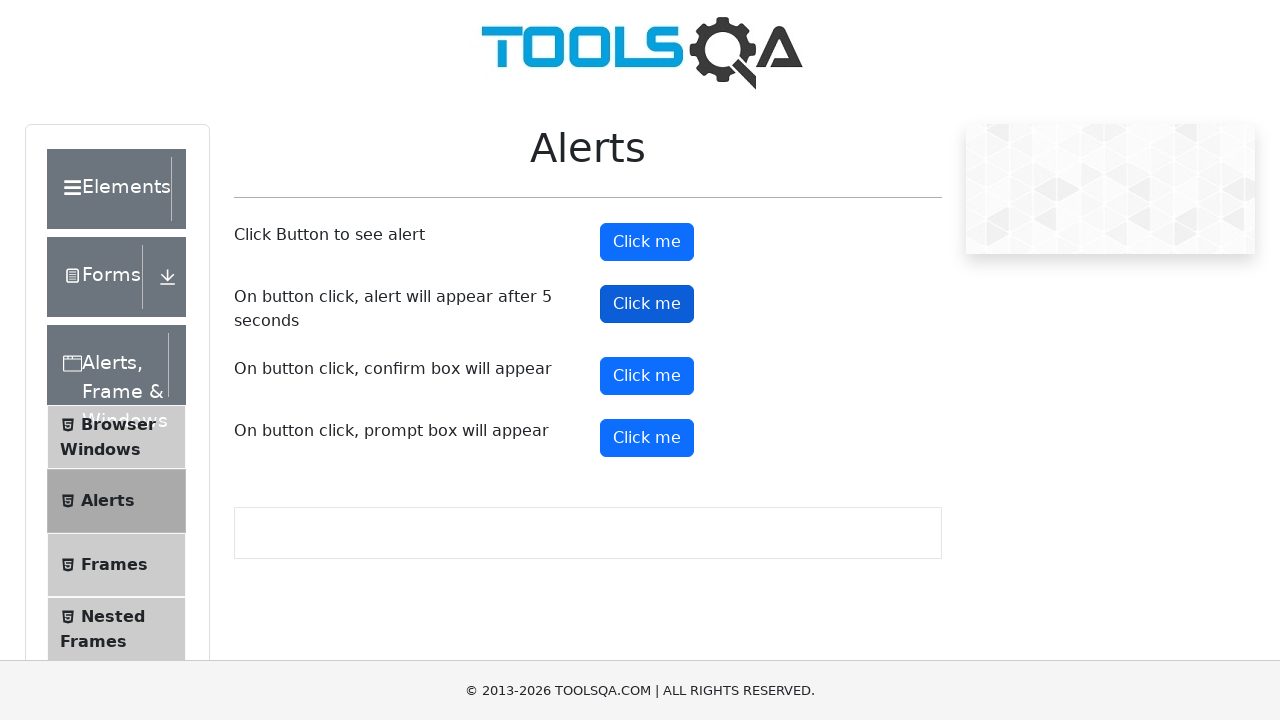

Set up dialog handler to accept second alert
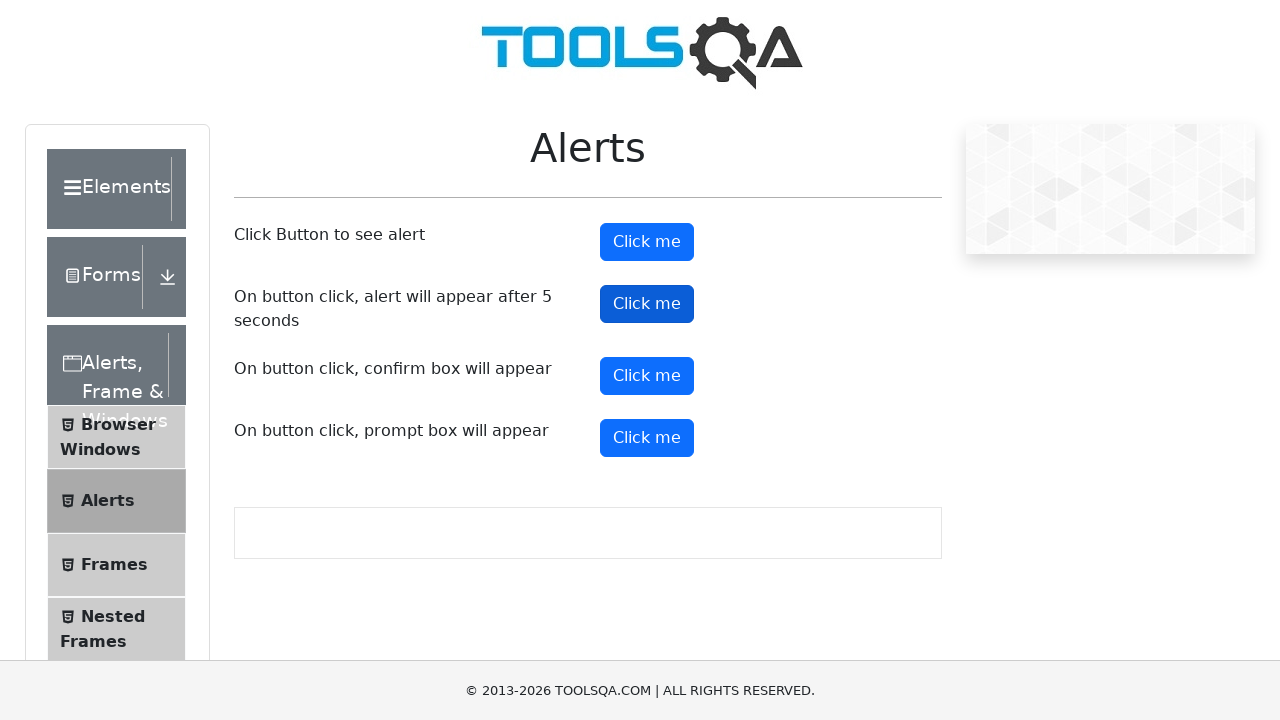

Waited 6 seconds for second timer alert to appear and be accepted
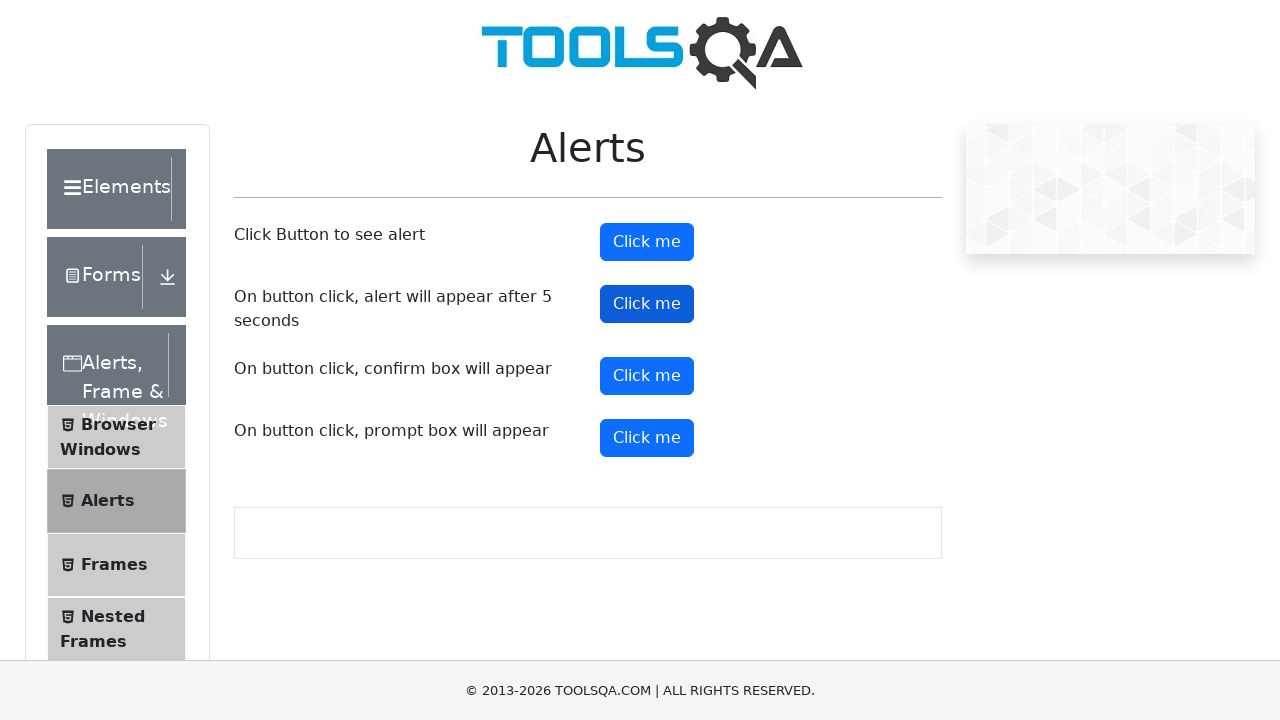

Clicked timer alert button (third time) at (647, 304) on #timerAlertButton
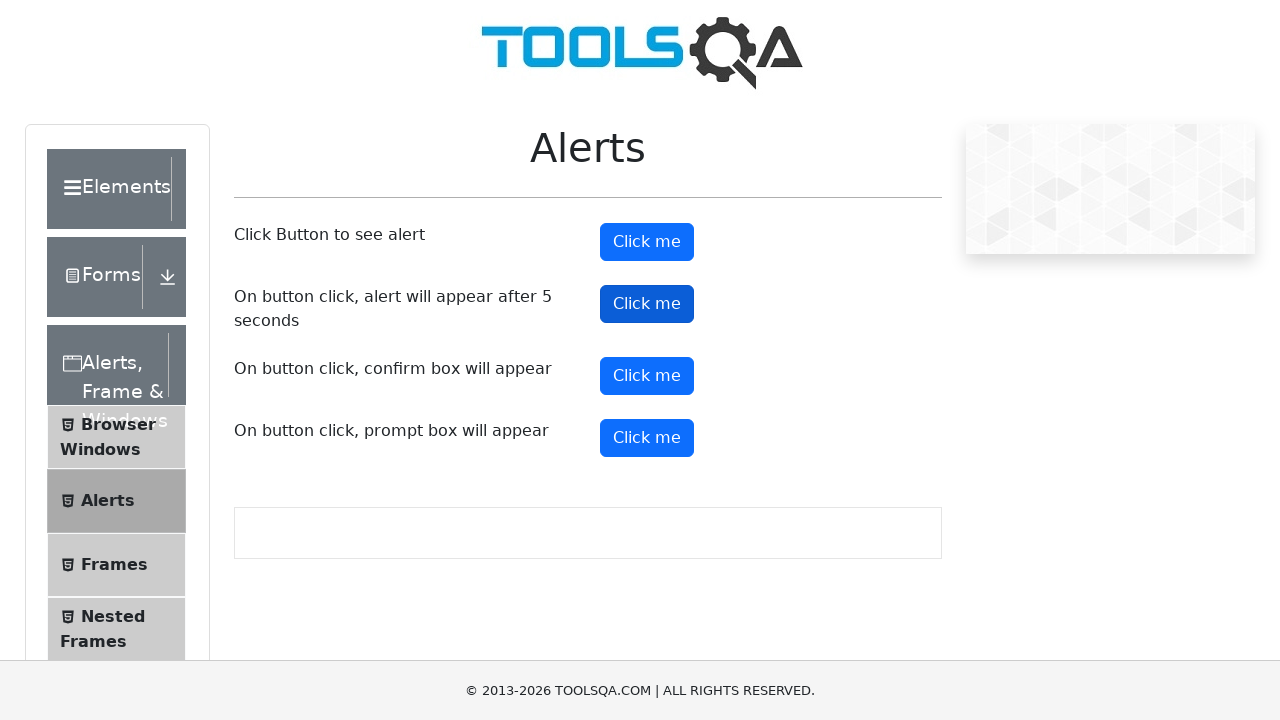

Set up dialog handler to accept third alert
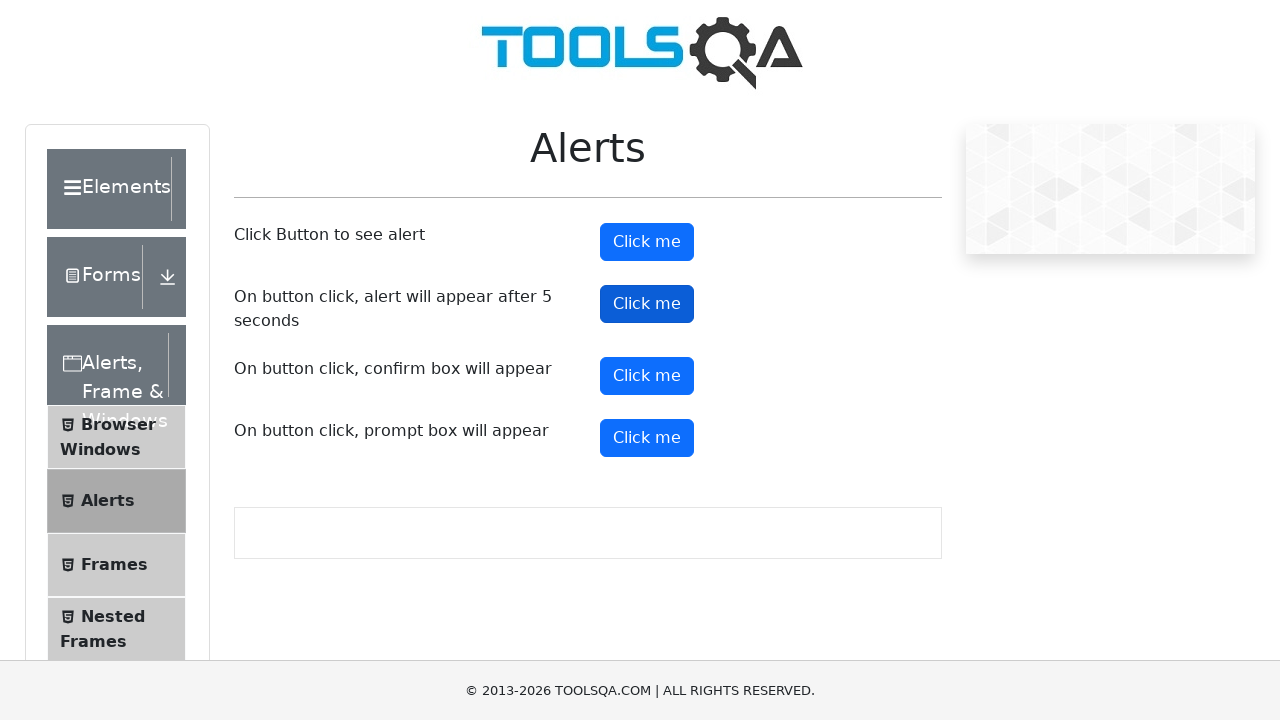

Waited 6 seconds for third timer alert to appear and be accepted
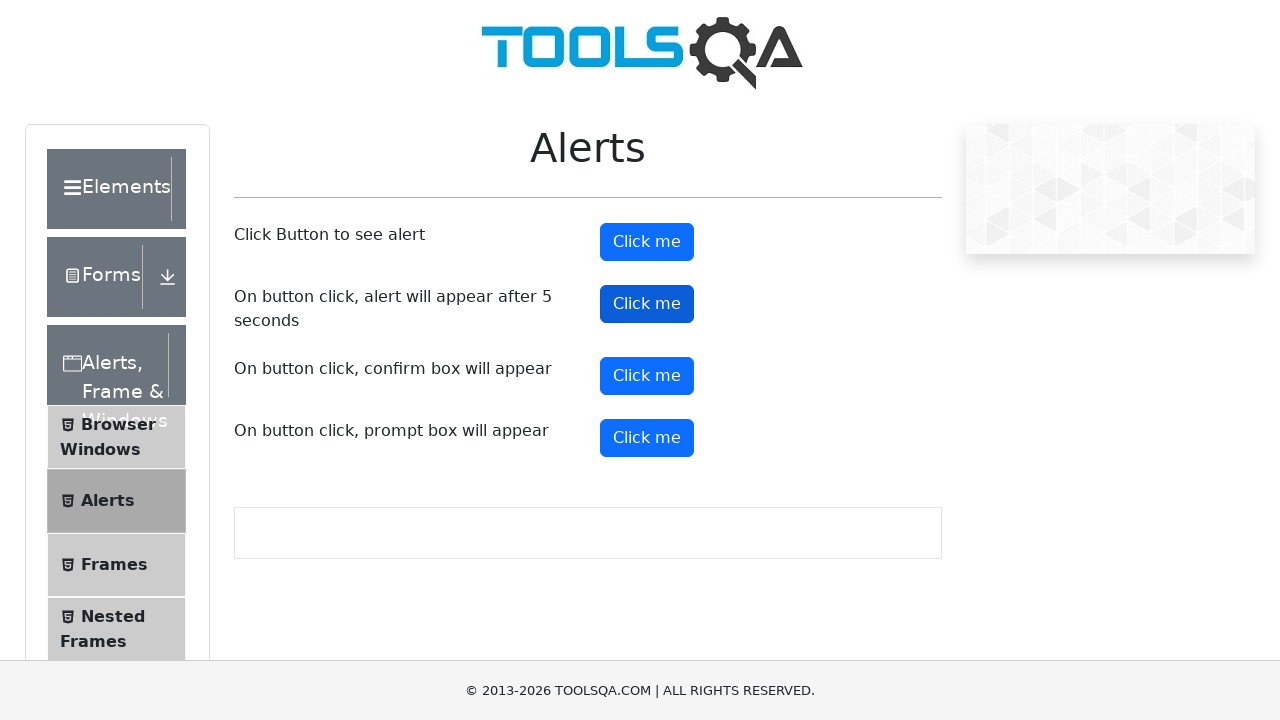

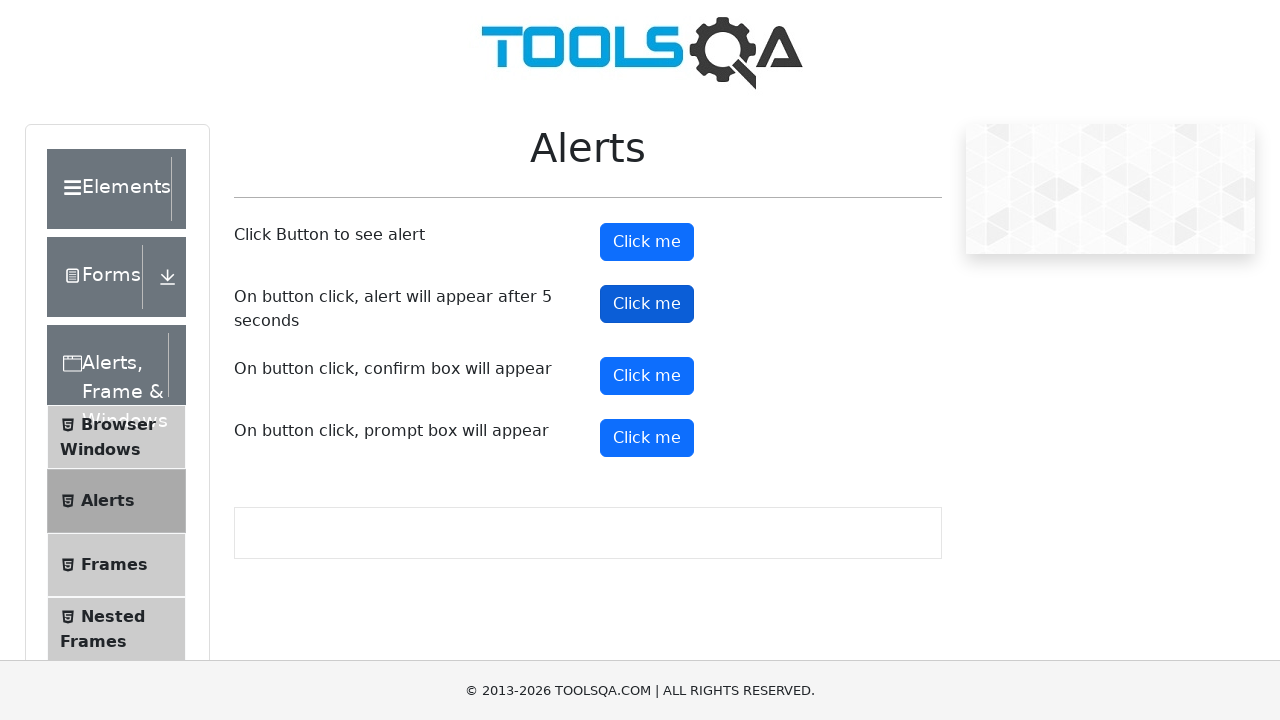